Tests a range slider by setting a specific value via JavaScript and verifying the displayed output matches the expected rounded value

Starting URL: https://rangeslider.js.org

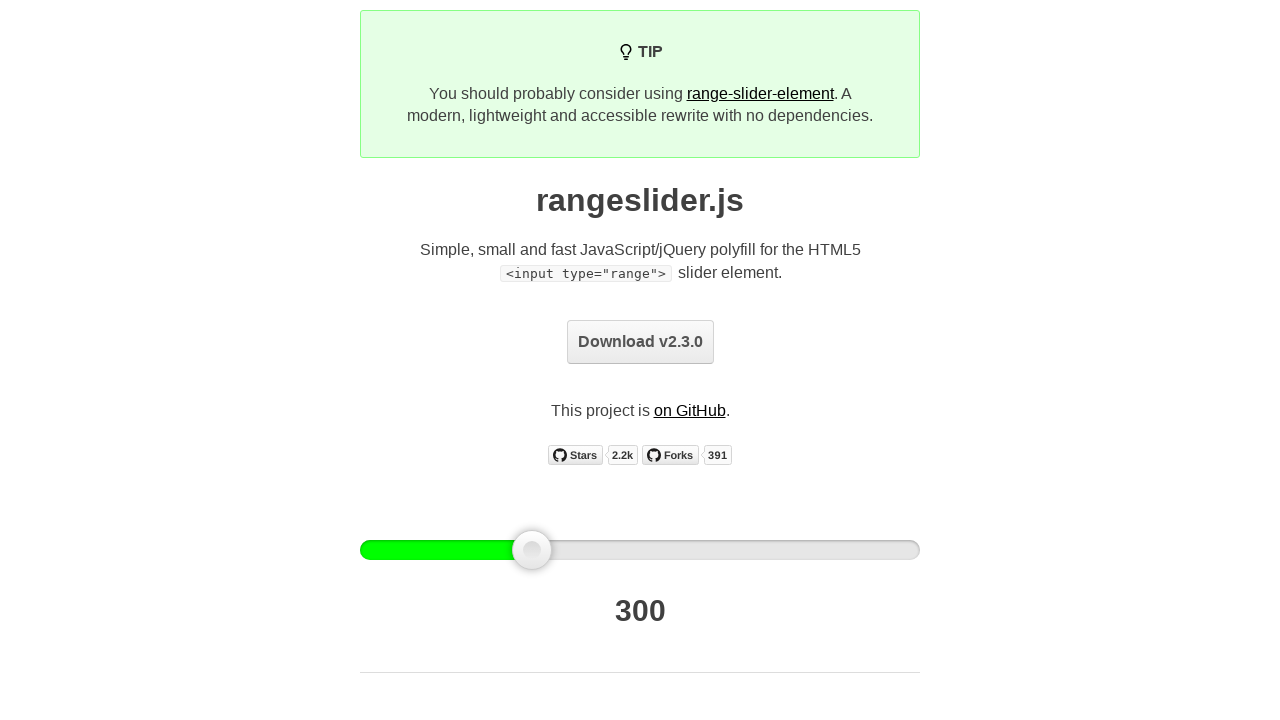

Waited for range slider to be present
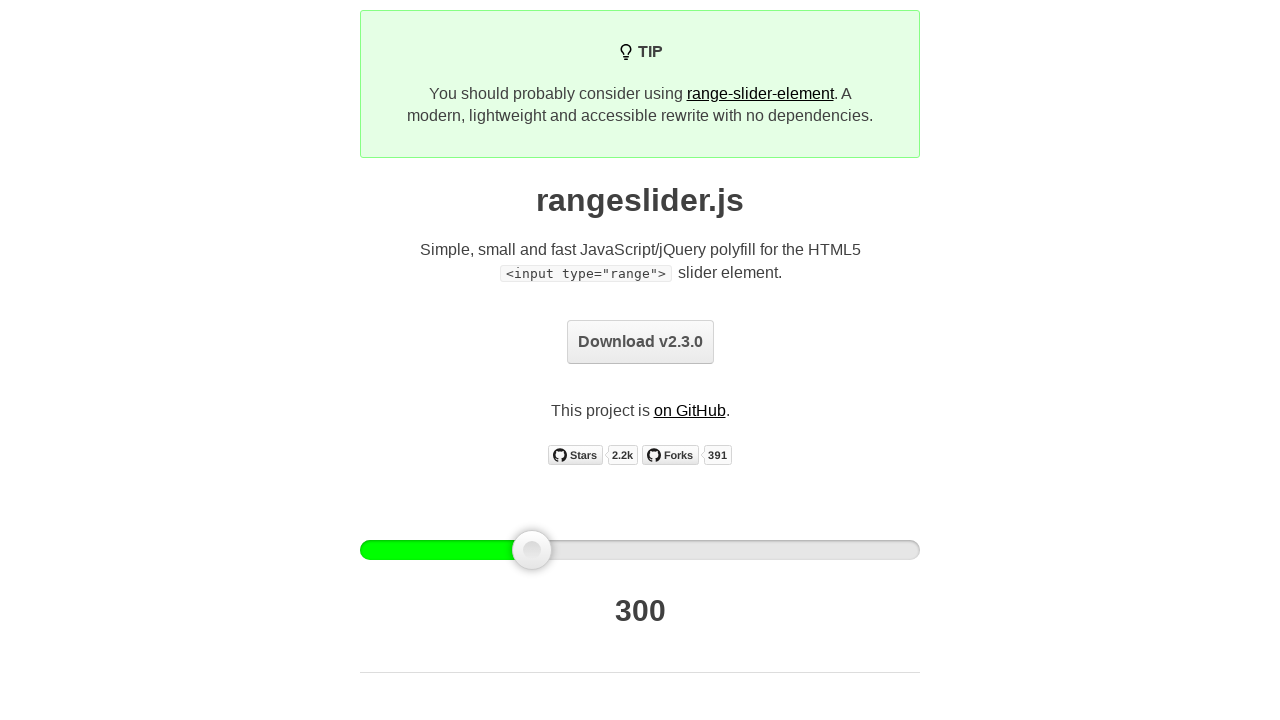

Set range slider value to 22 via JavaScript and dispatched input and change events
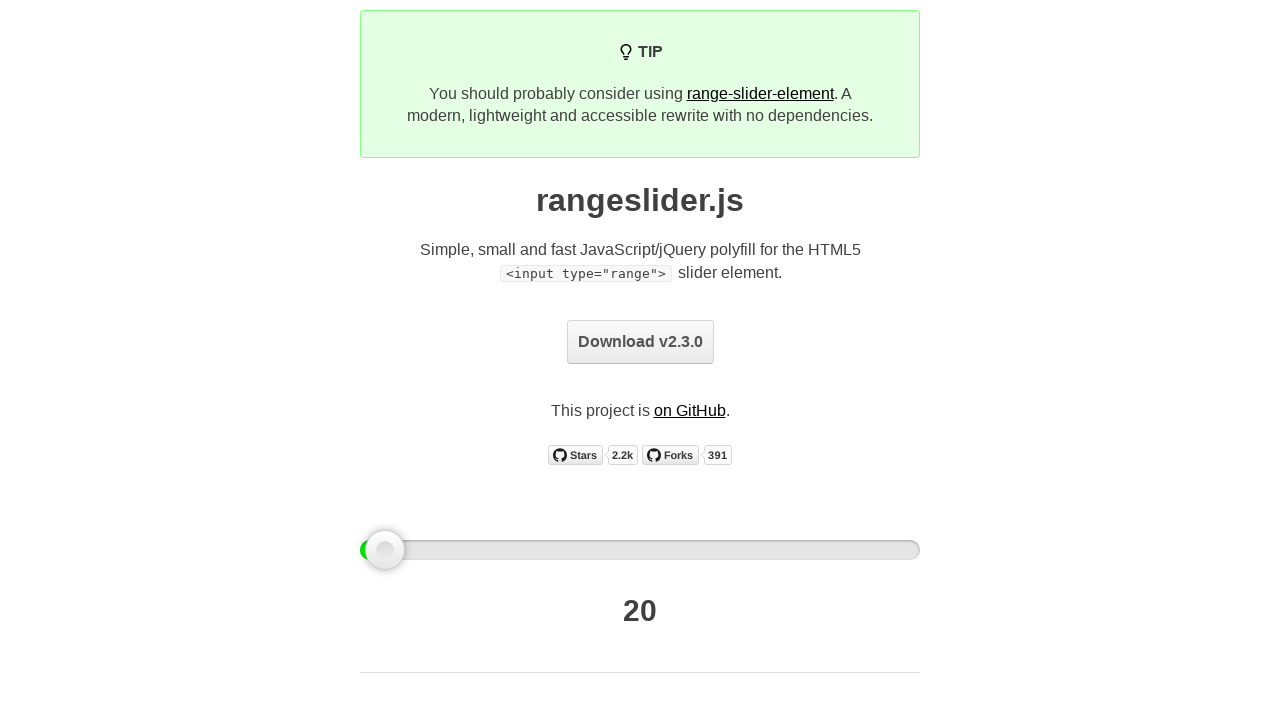

Output element became visible
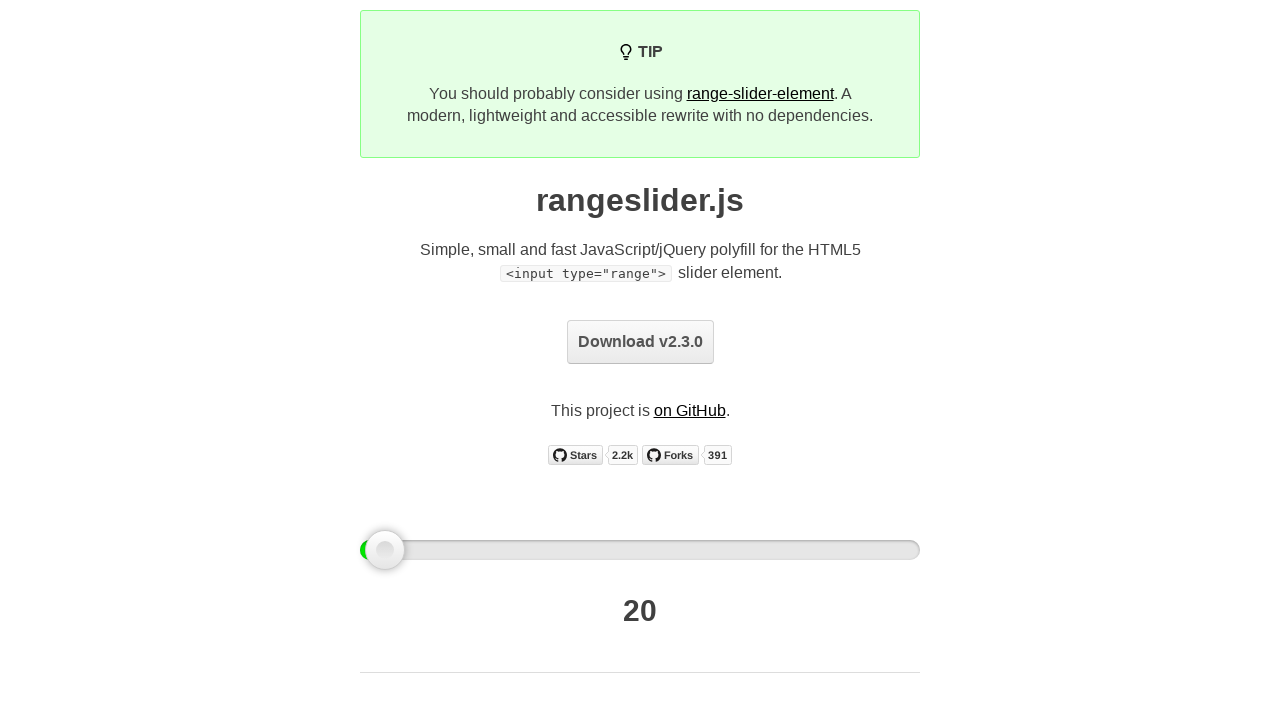

Retrieved output value: 20
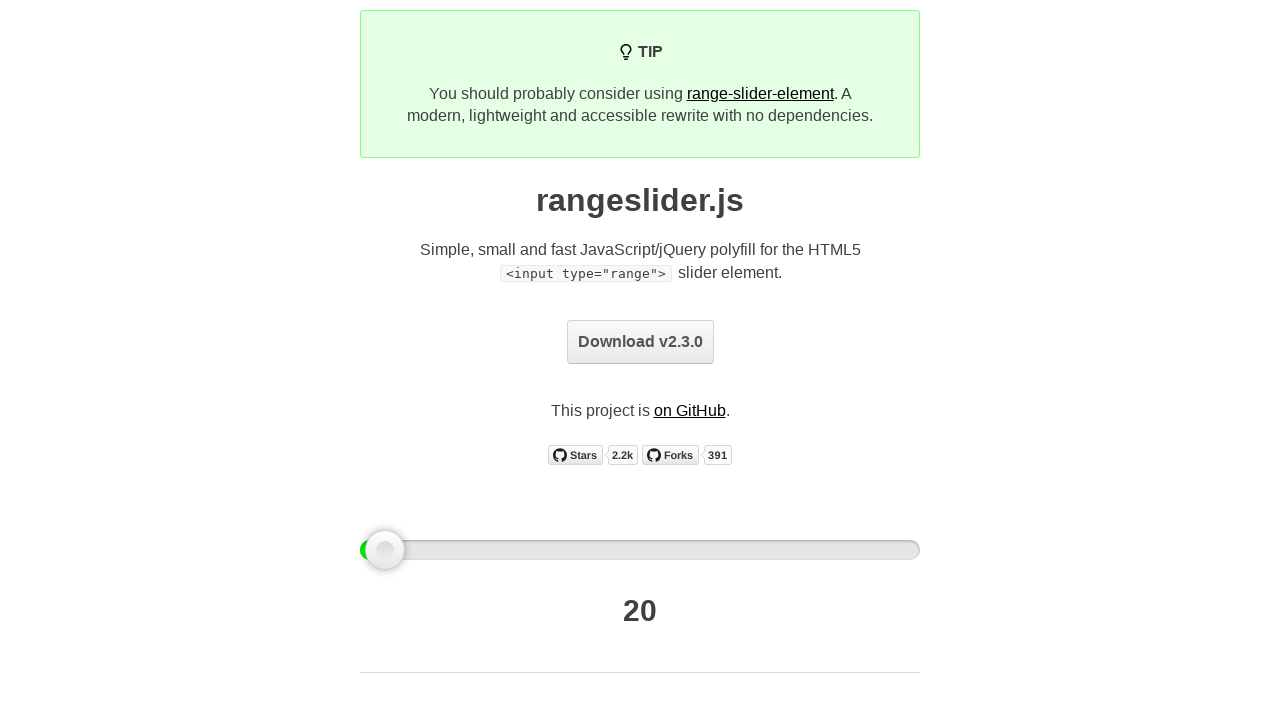

Verified output value 20 matches expected value 20
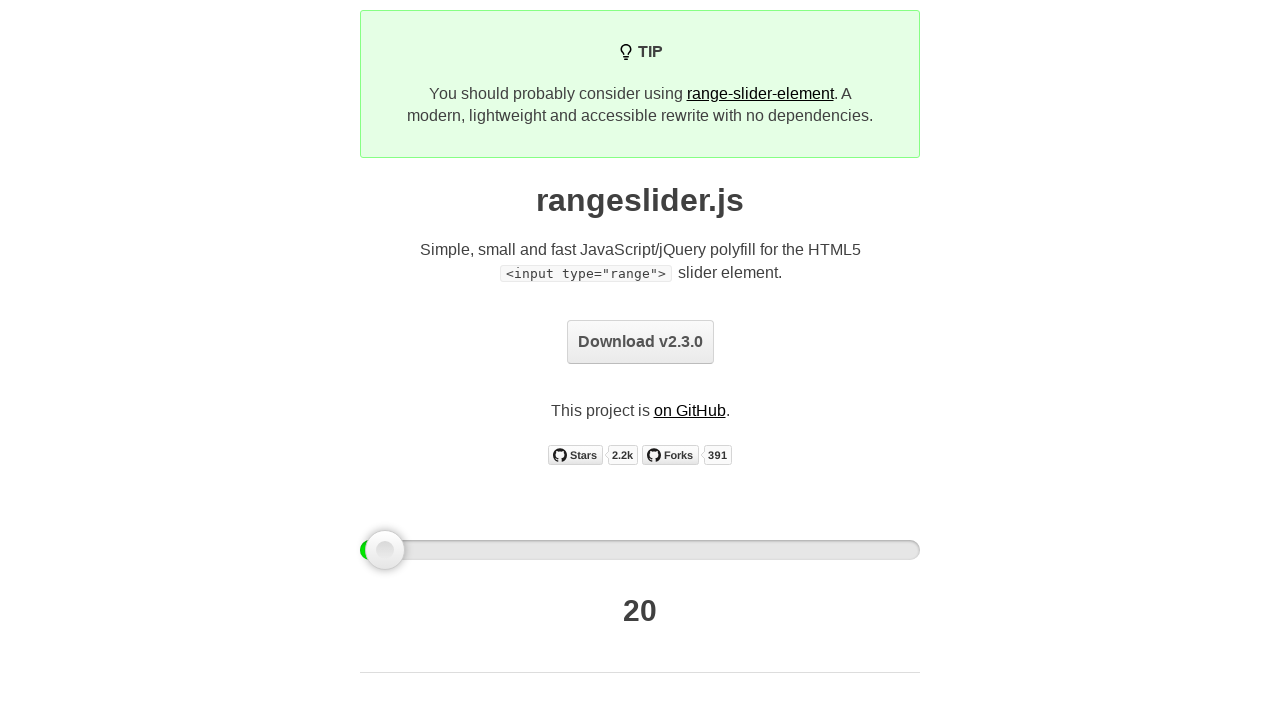

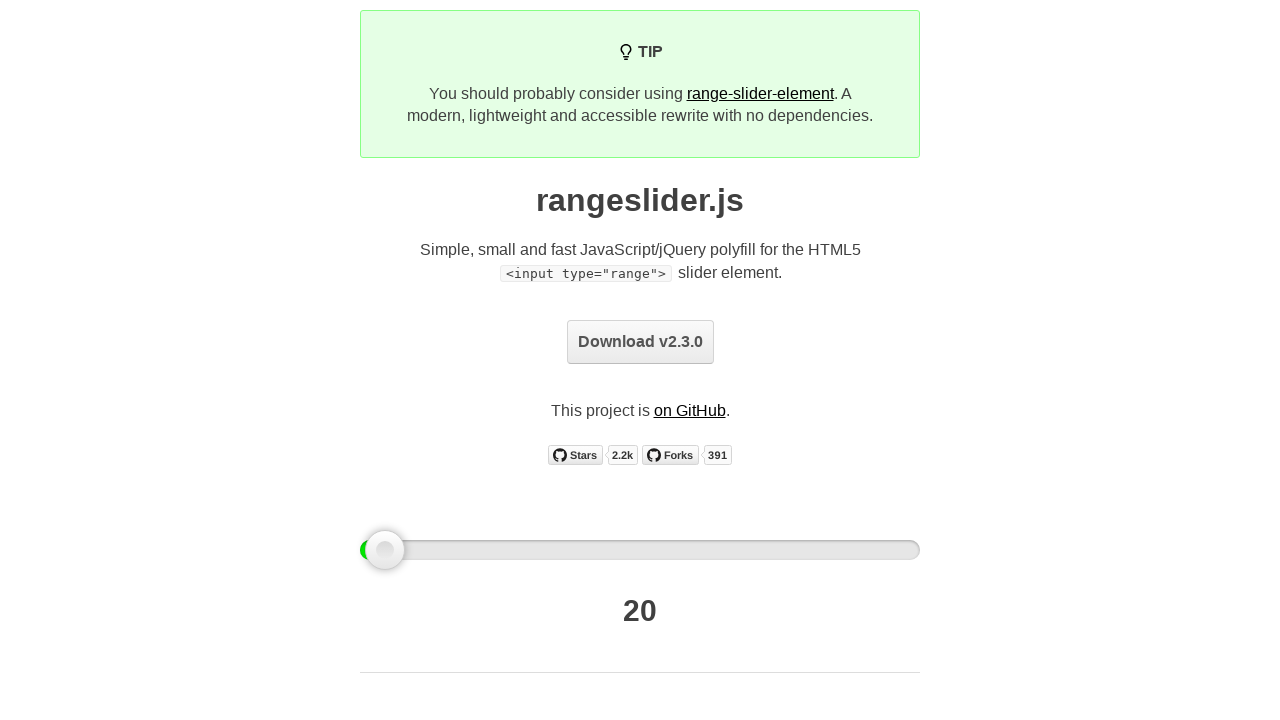